Tests form interaction by reading a value from an element attribute, calculating a result using a mathematical formula, filling it into an input field, selecting a checkbox and radio button, then submitting the form.

Starting URL: http://suninjuly.github.io/get_attribute.html

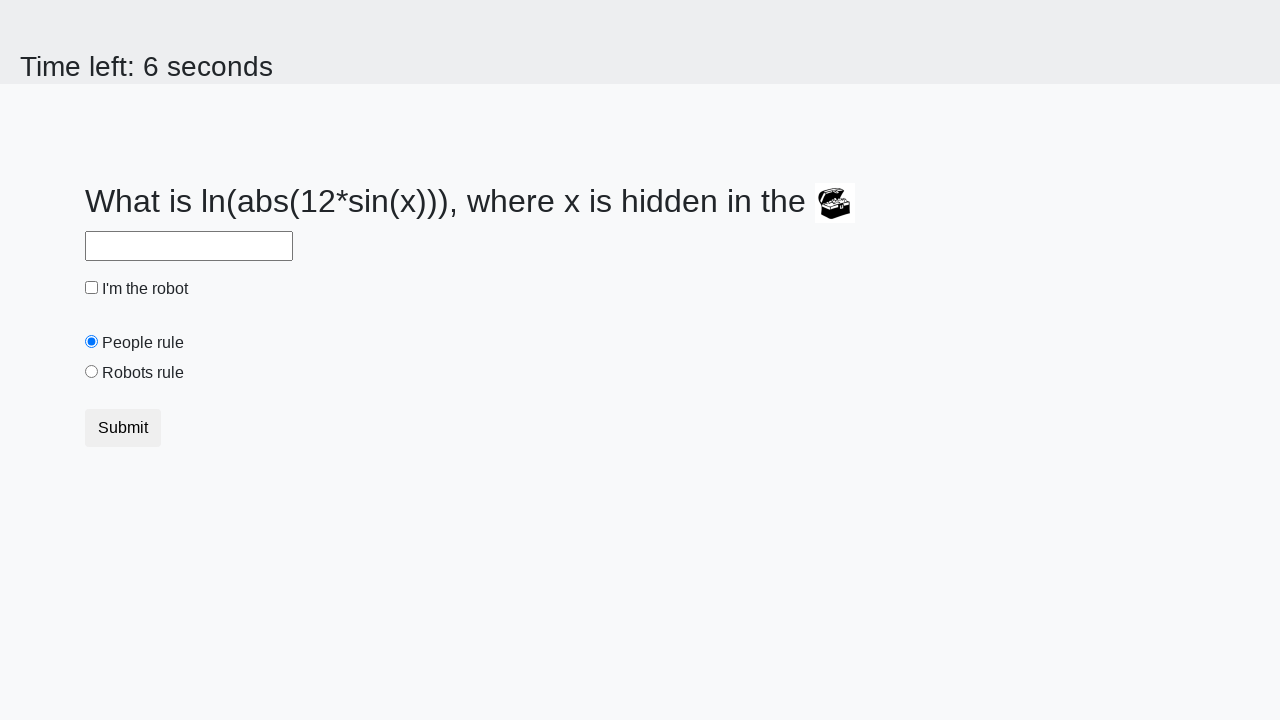

Located treasure element
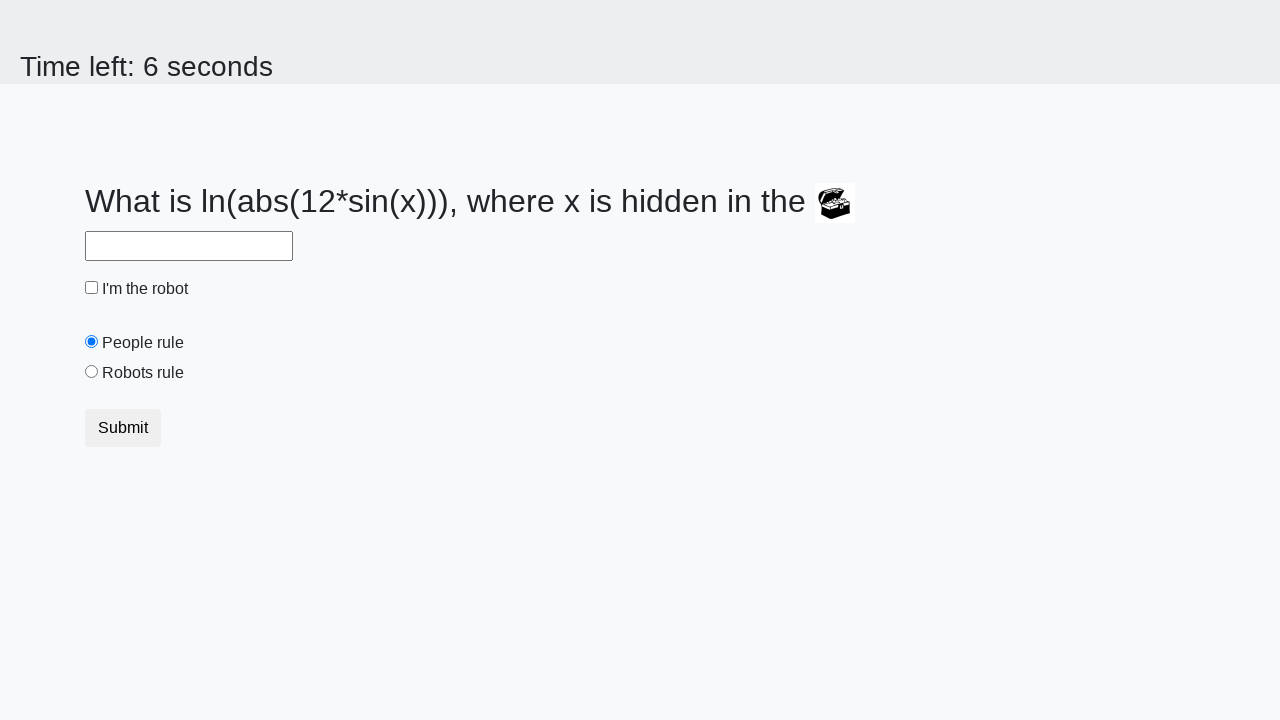

Retrieved 'valuex' attribute from treasure element
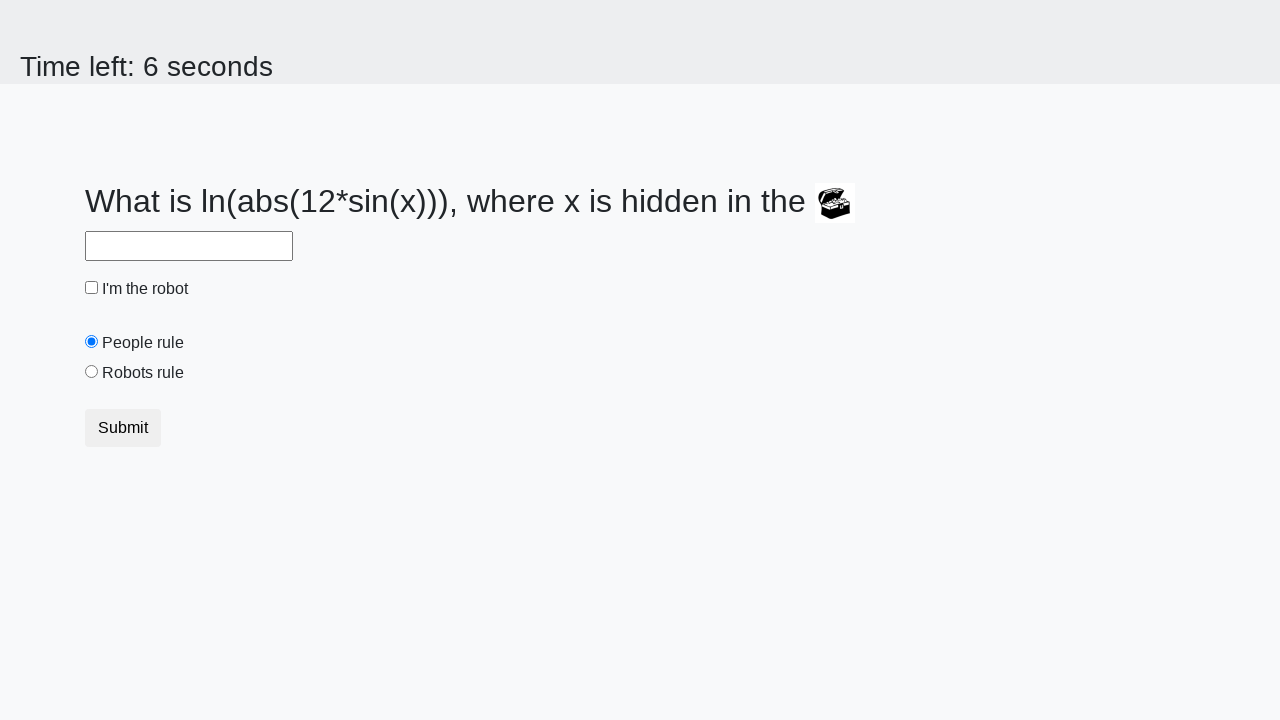

Calculated answer using mathematical formula: log(abs(12*sin(x)))
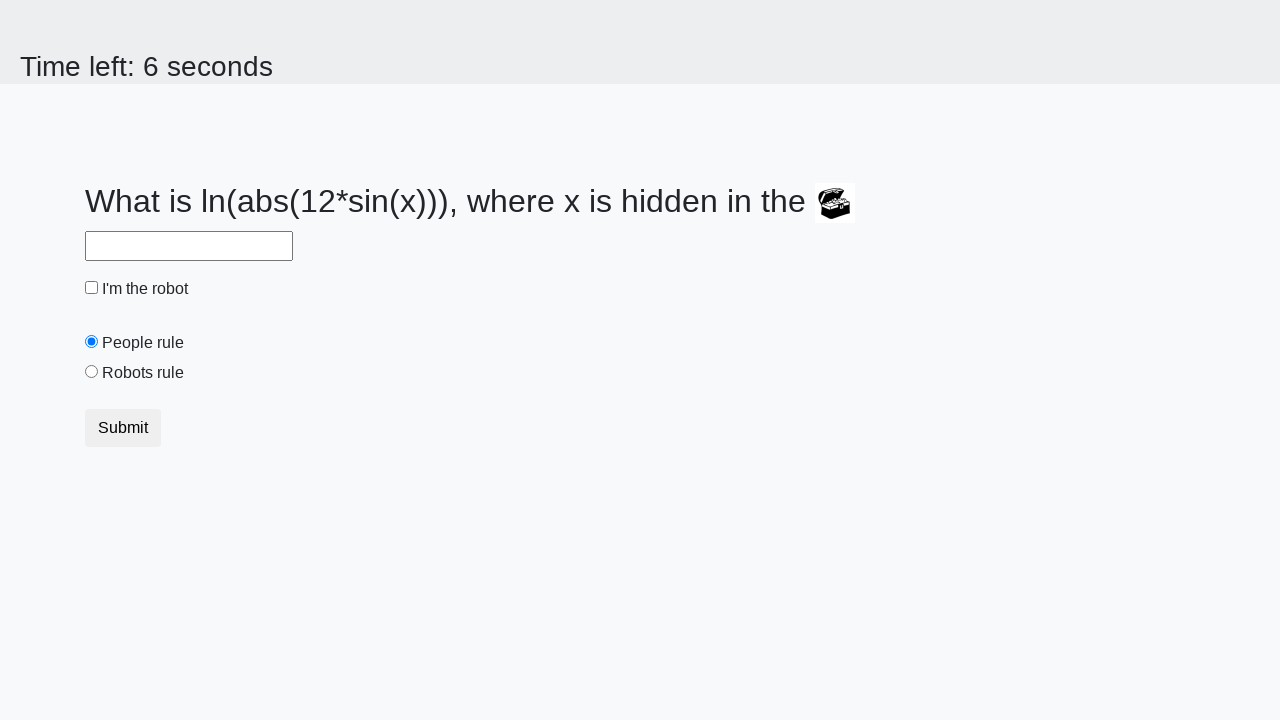

Filled answer field with calculated result on #answer
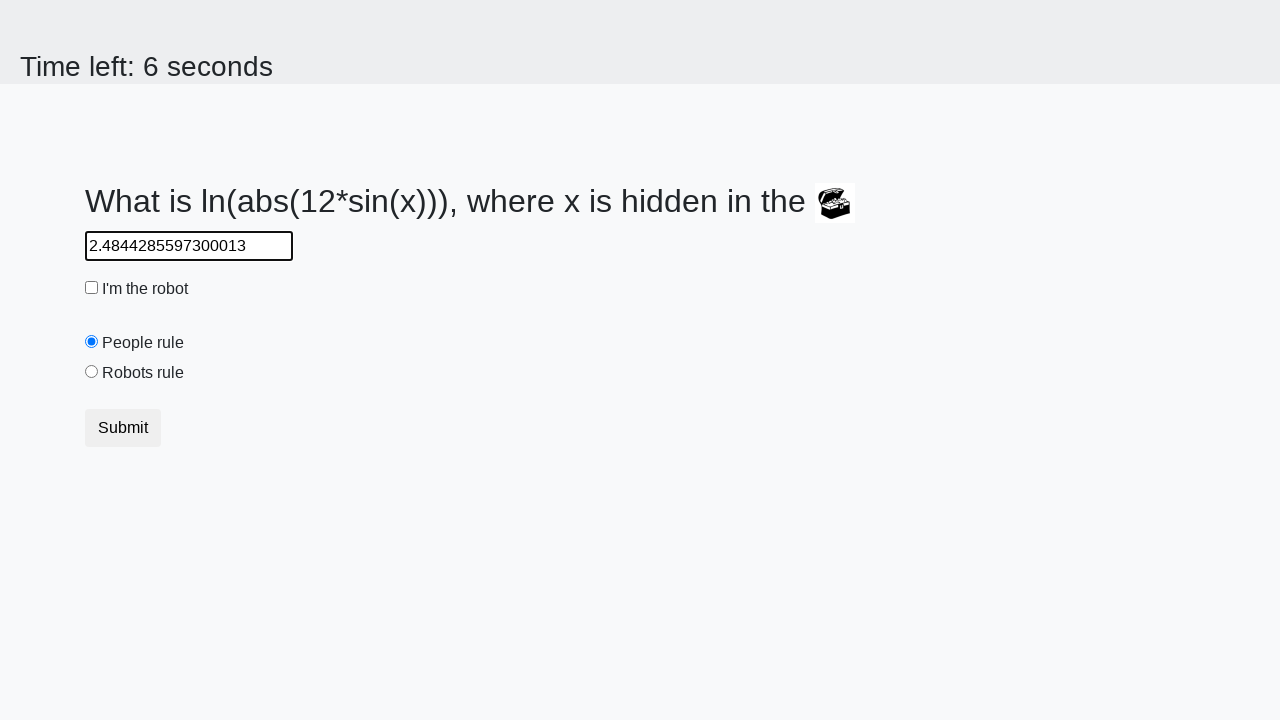

Checked the robot checkbox at (92, 288) on #robotCheckbox
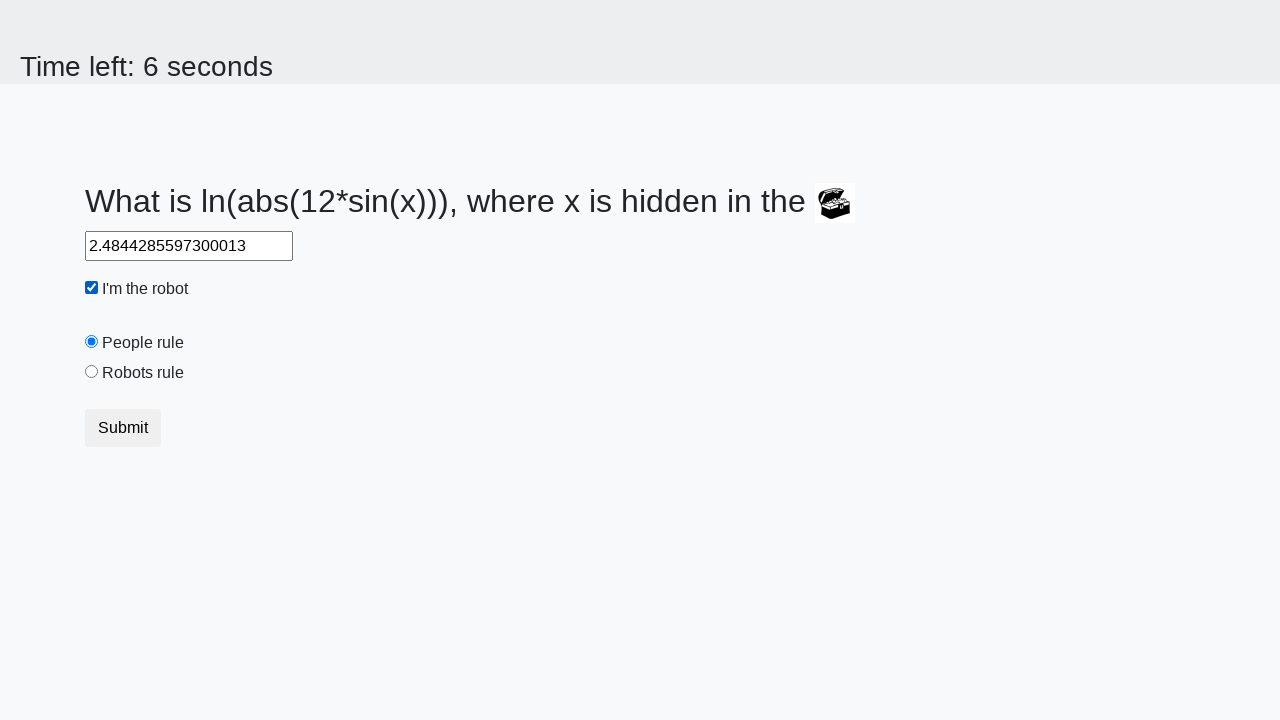

Selected 'robots rule' radio button at (92, 372) on #robotsRule
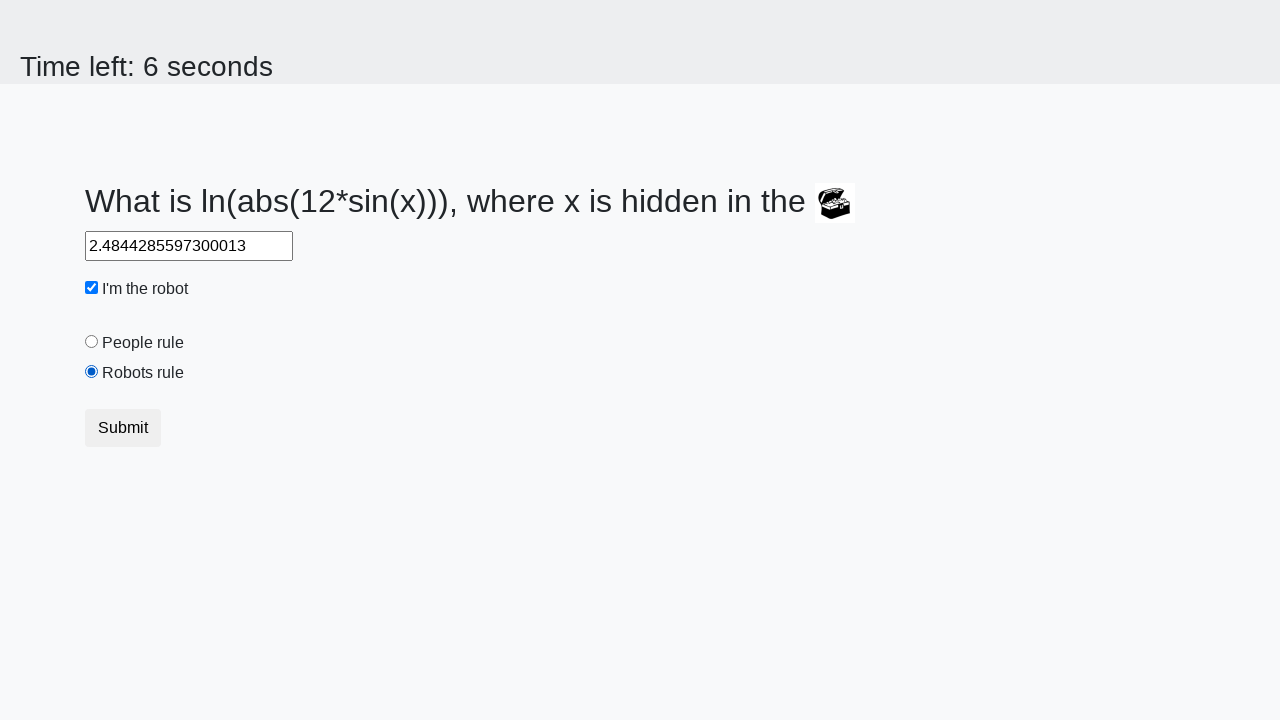

Clicked submit button to submit form at (123, 428) on button.btn
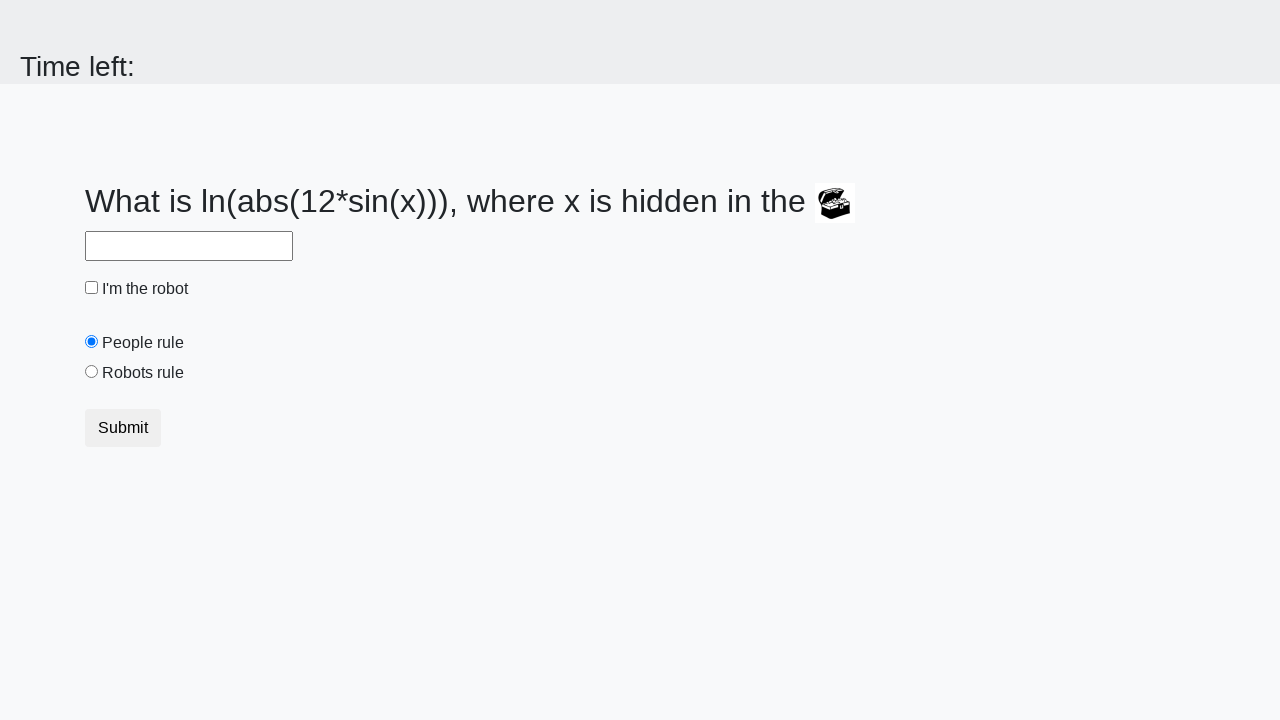

Waited 2 seconds for form submission to complete
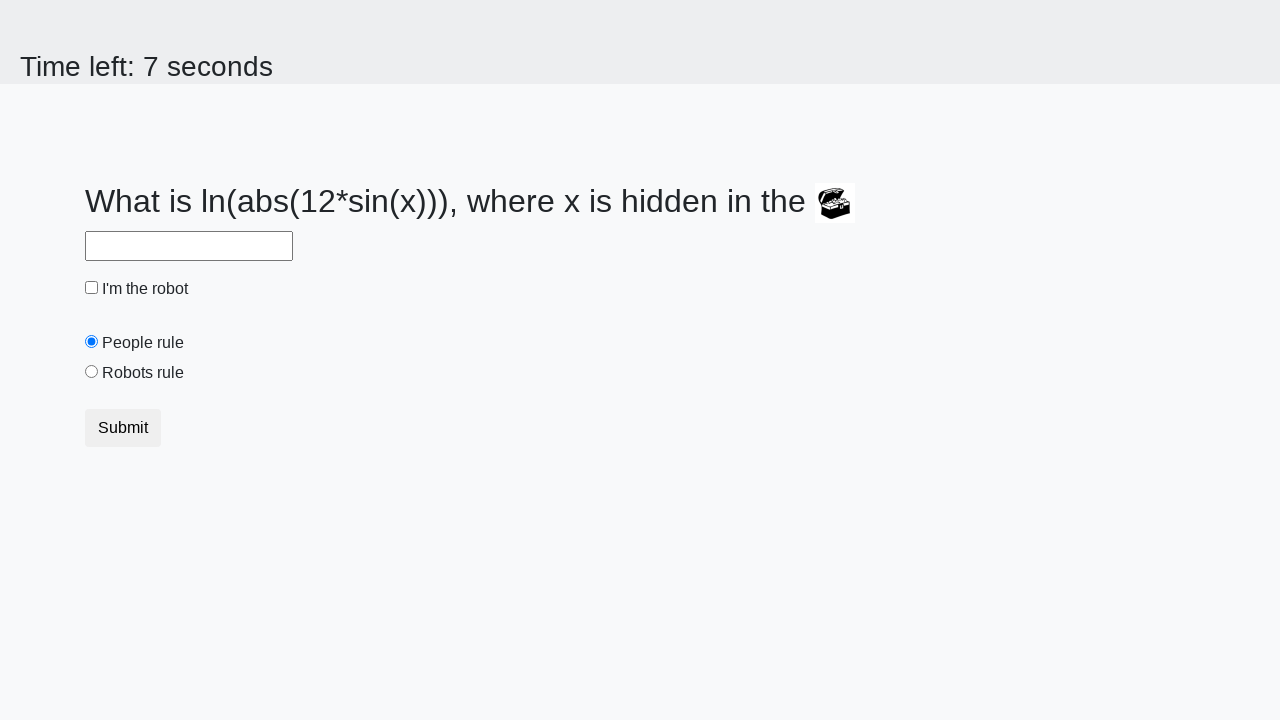

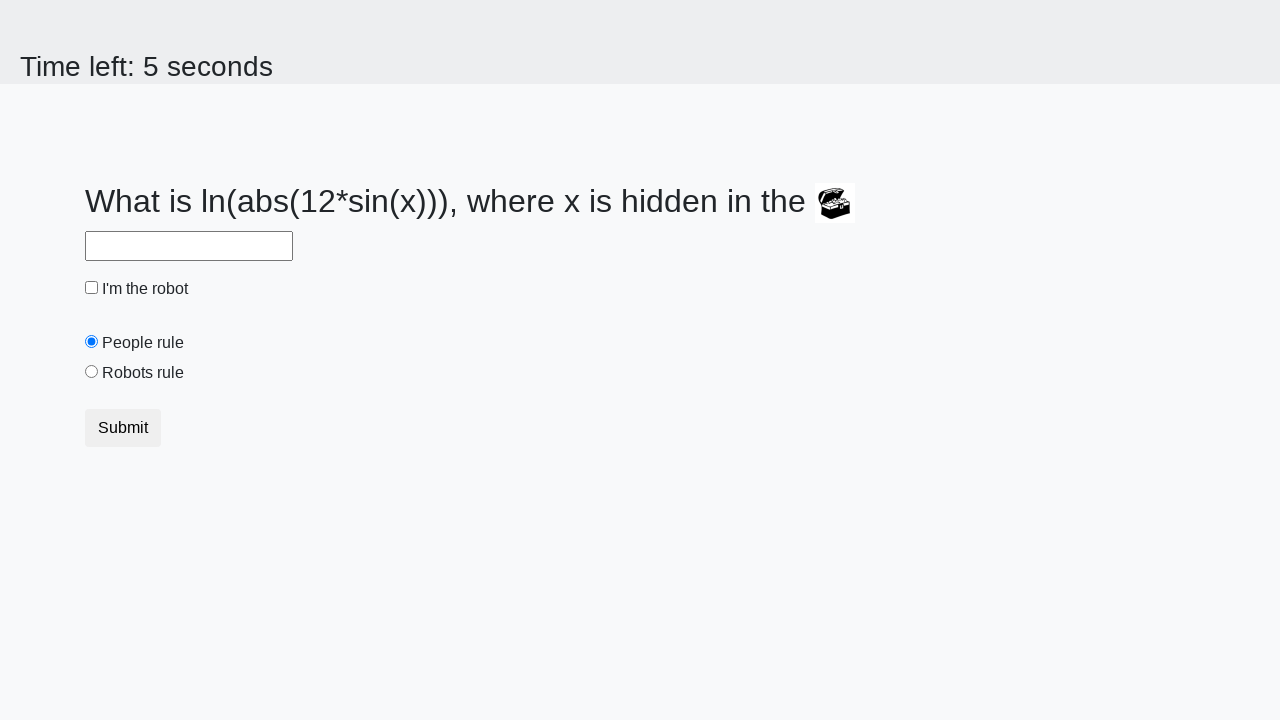